Tests a form submission flow by clicking a partial link, then filling out a form with name, last name, city, and country fields before submitting

Starting URL: http://suninjuly.github.io/find_link_text

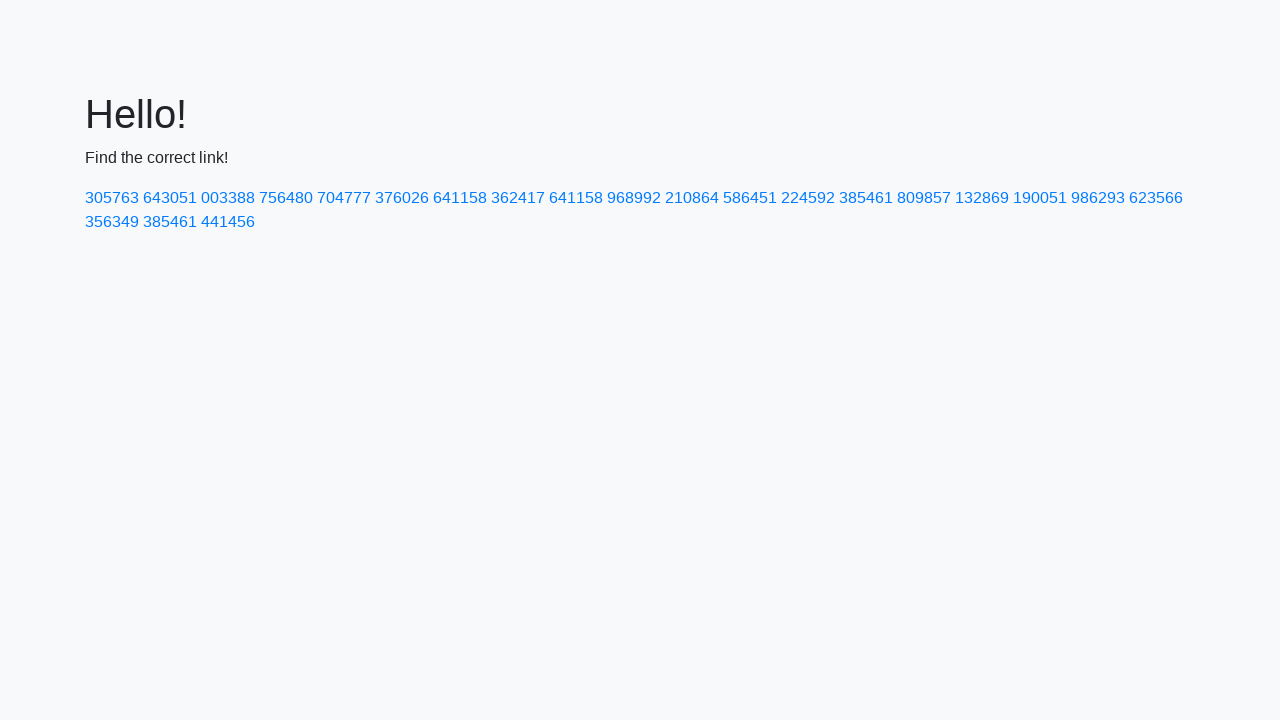

Clicked link containing partial text '224592' at (808, 198) on a:has-text('224592')
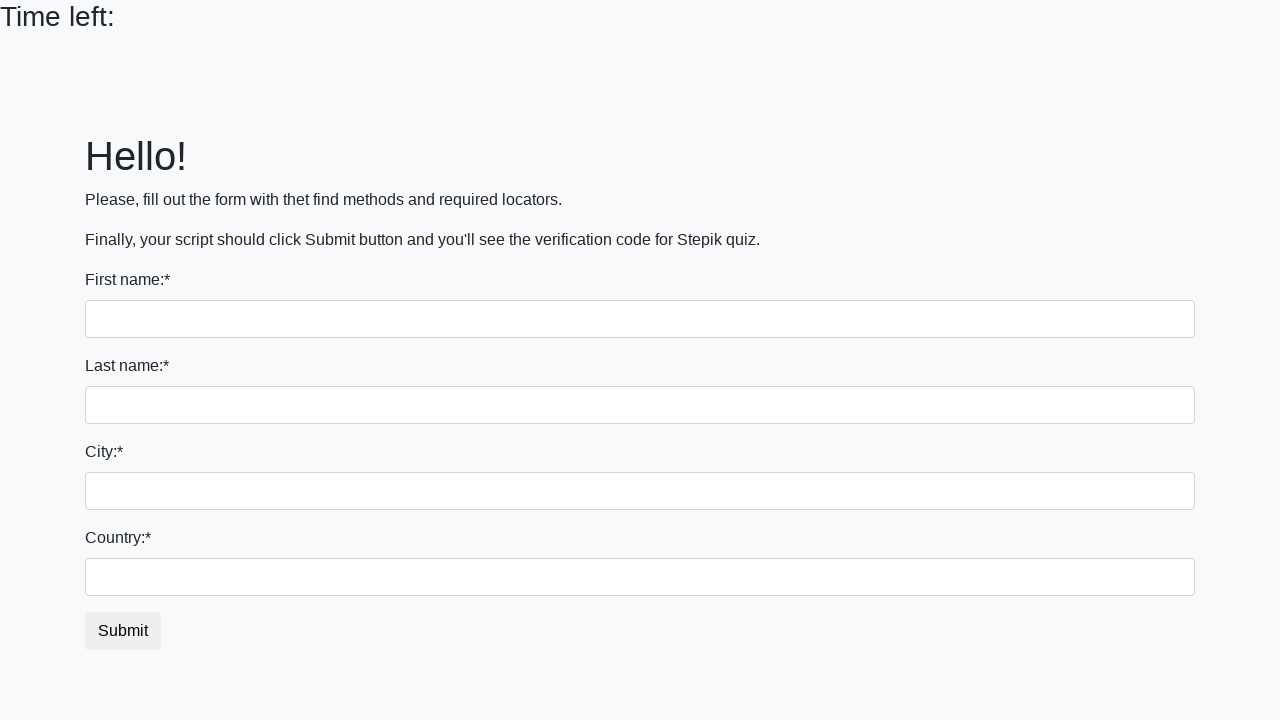

Filled first name field with 'Ivan' on input
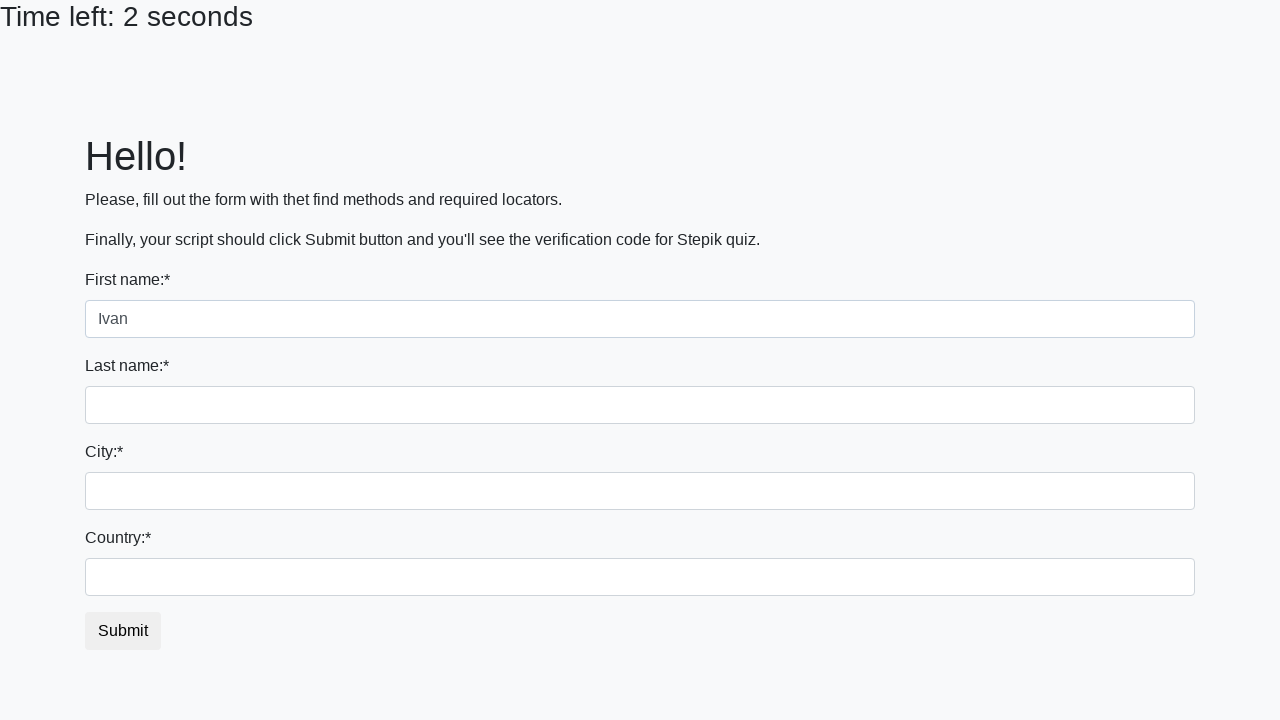

Filled last name field with 'Petrov' on input[name='last_name']
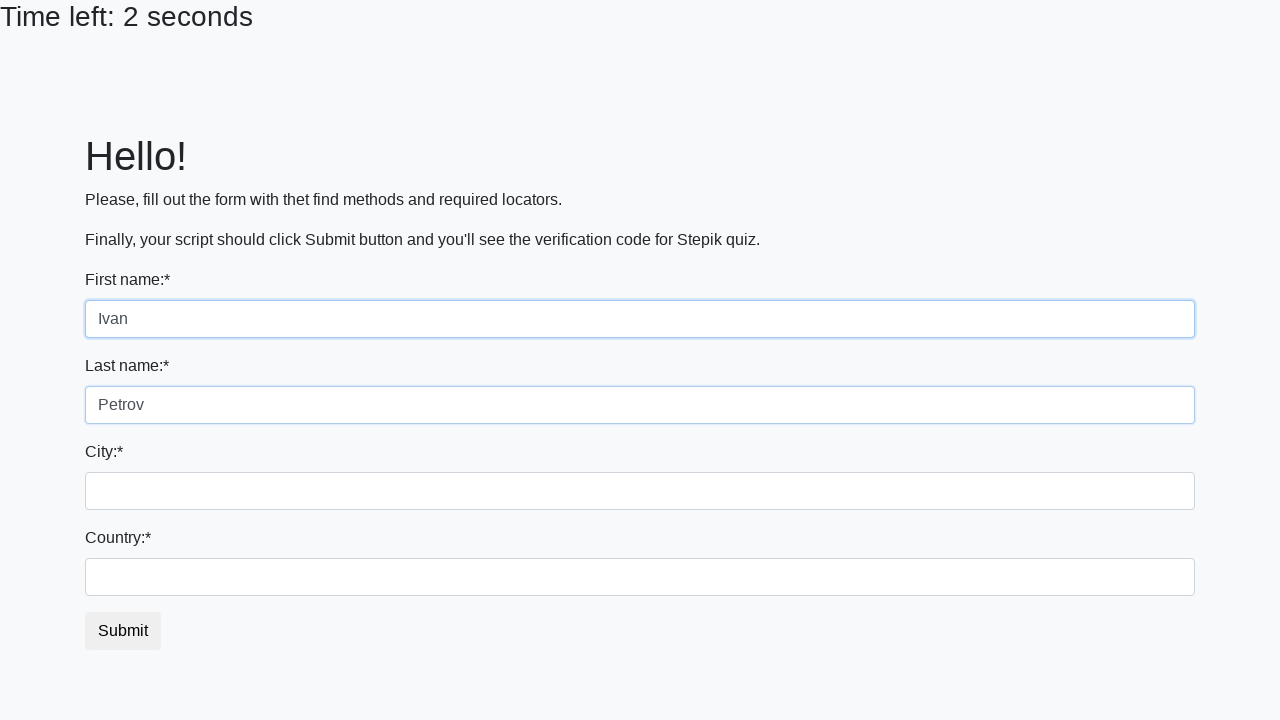

Filled city field with 'Smolensk' on .form-control.city
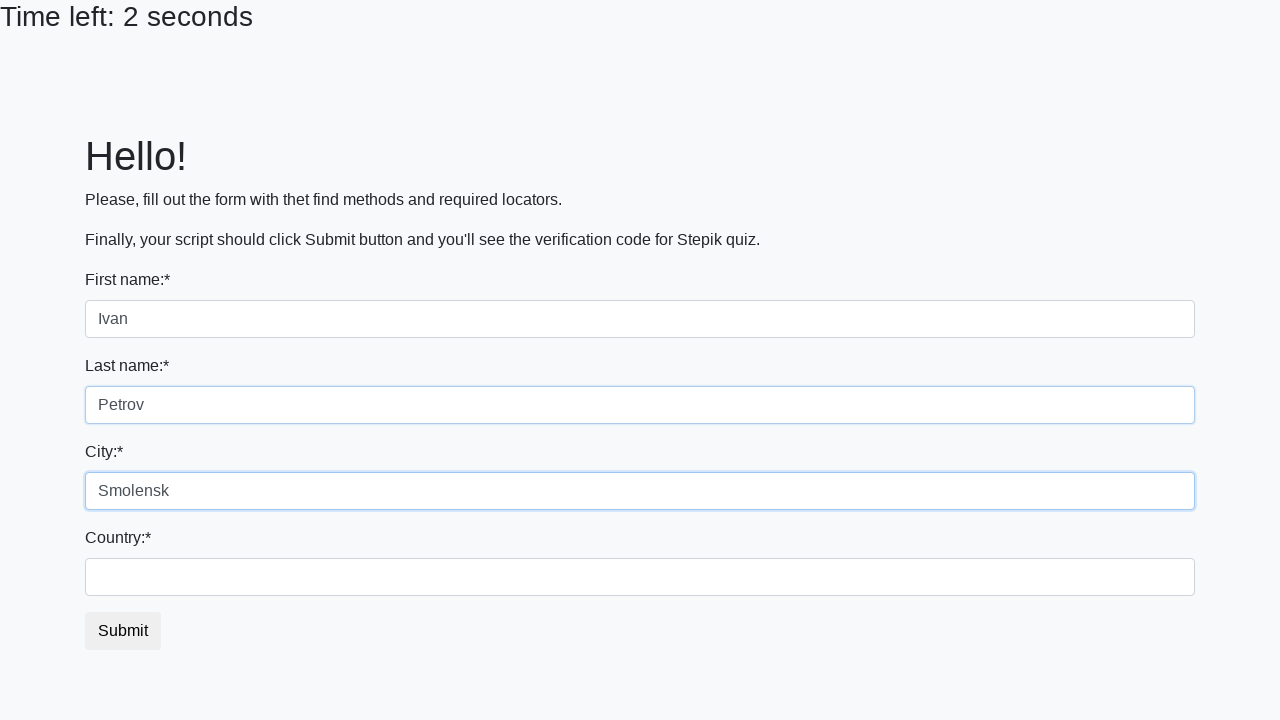

Filled country field with 'Russia' on #country
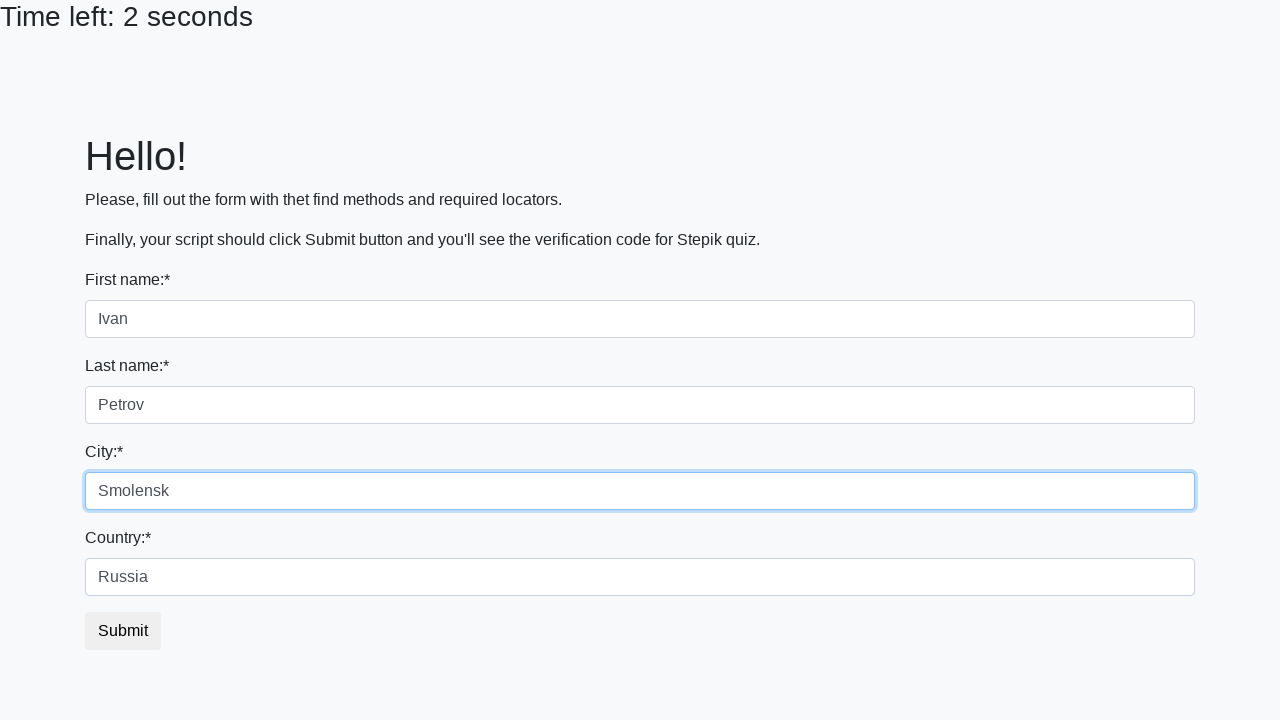

Clicked submit button to submit the form at (123, 631) on button.btn
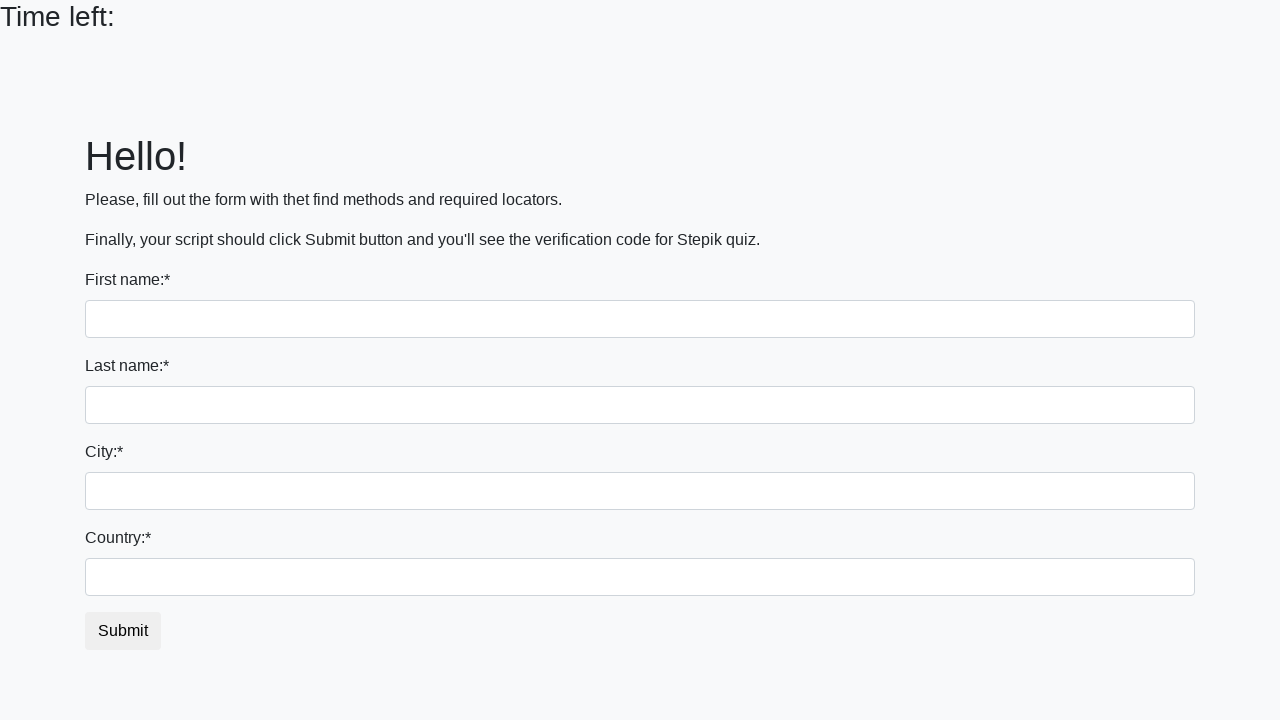

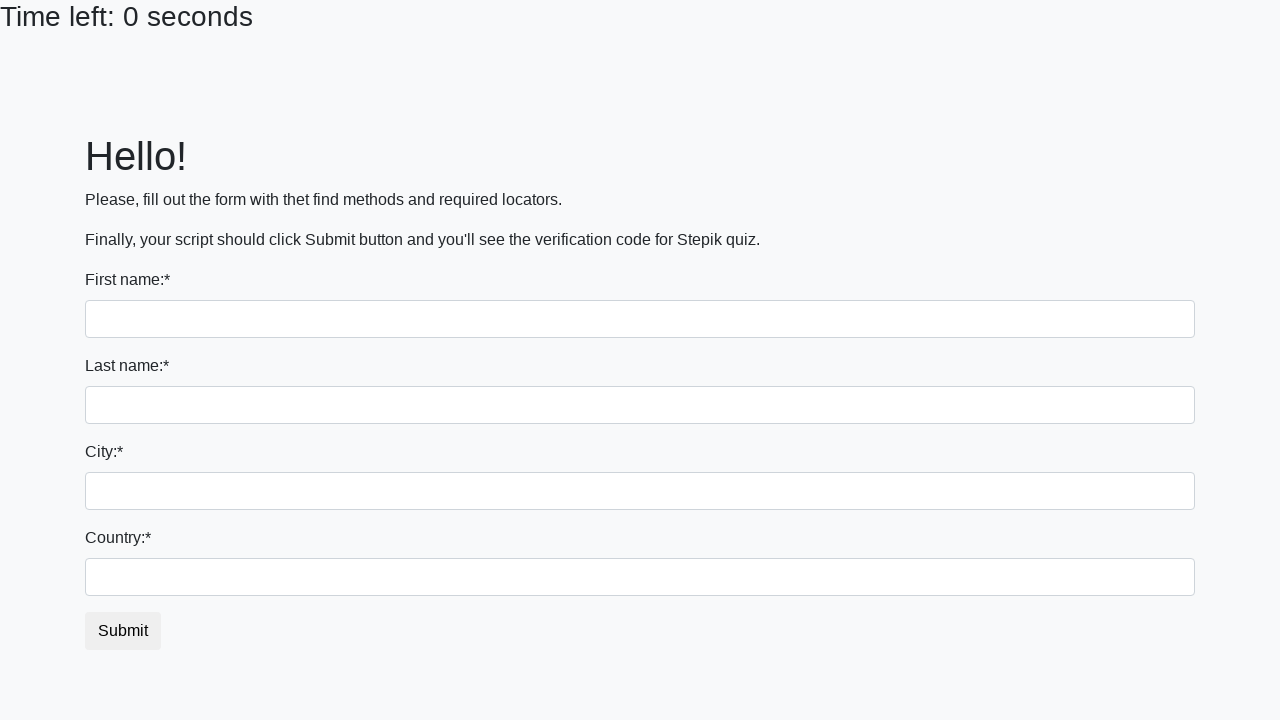